Tests window handling functionality by opening new browser windows, switching between them, and verifying content in child windows

Starting URL: https://demoqa.com/browser-windows

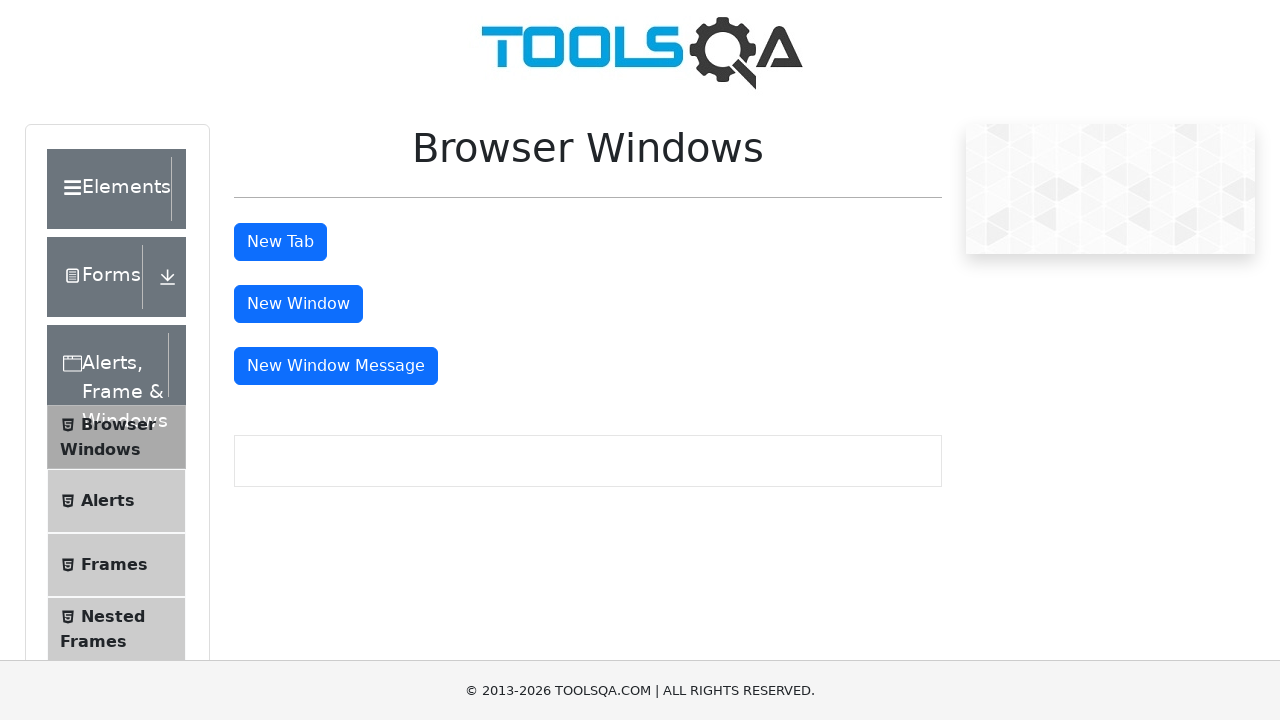

Clicked button to open first new window at (298, 304) on #windowButton
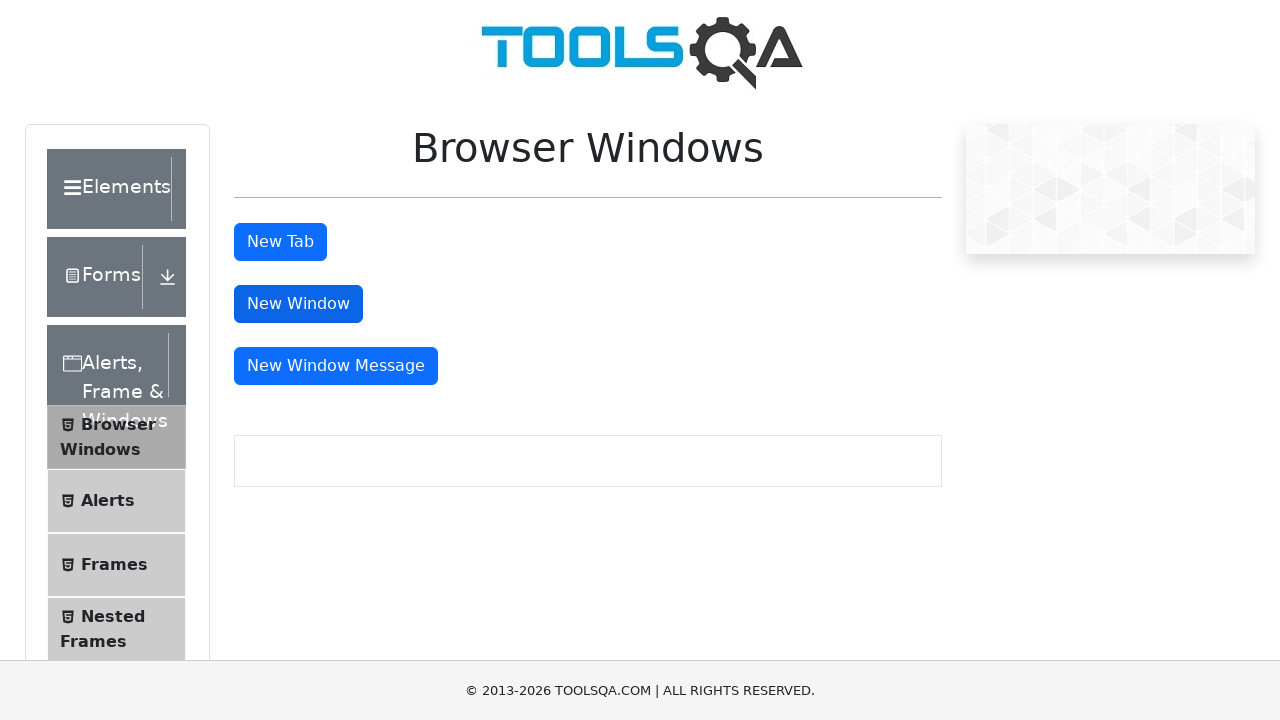

Clicked button to open second new window at (298, 304) on #windowButton
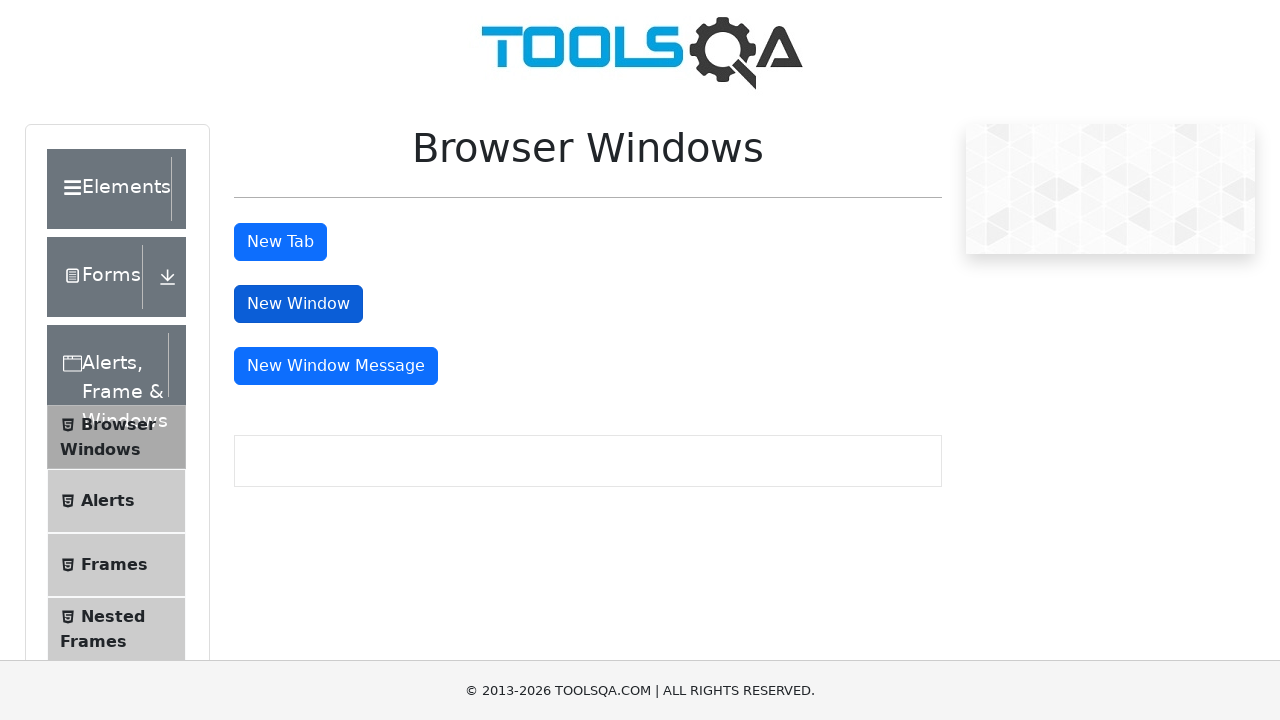

Retrieved all open pages from context
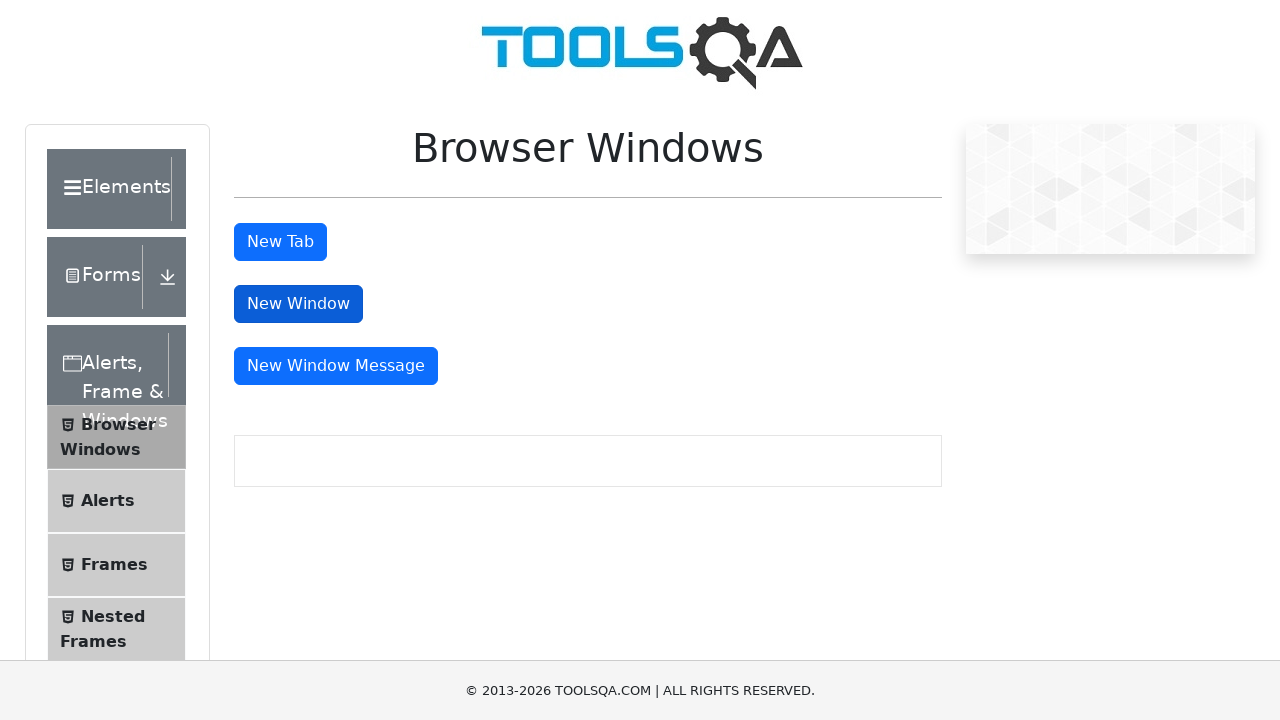

Brought child page to front
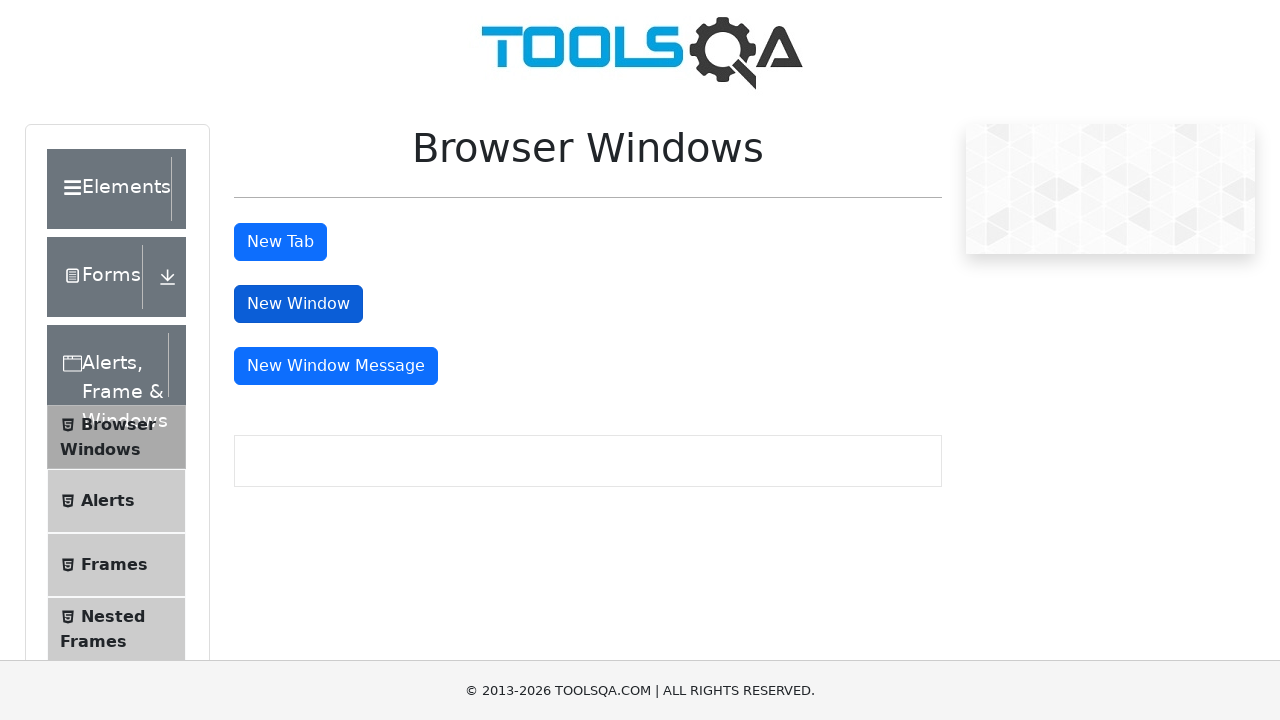

Waited for sample heading to appear in child window
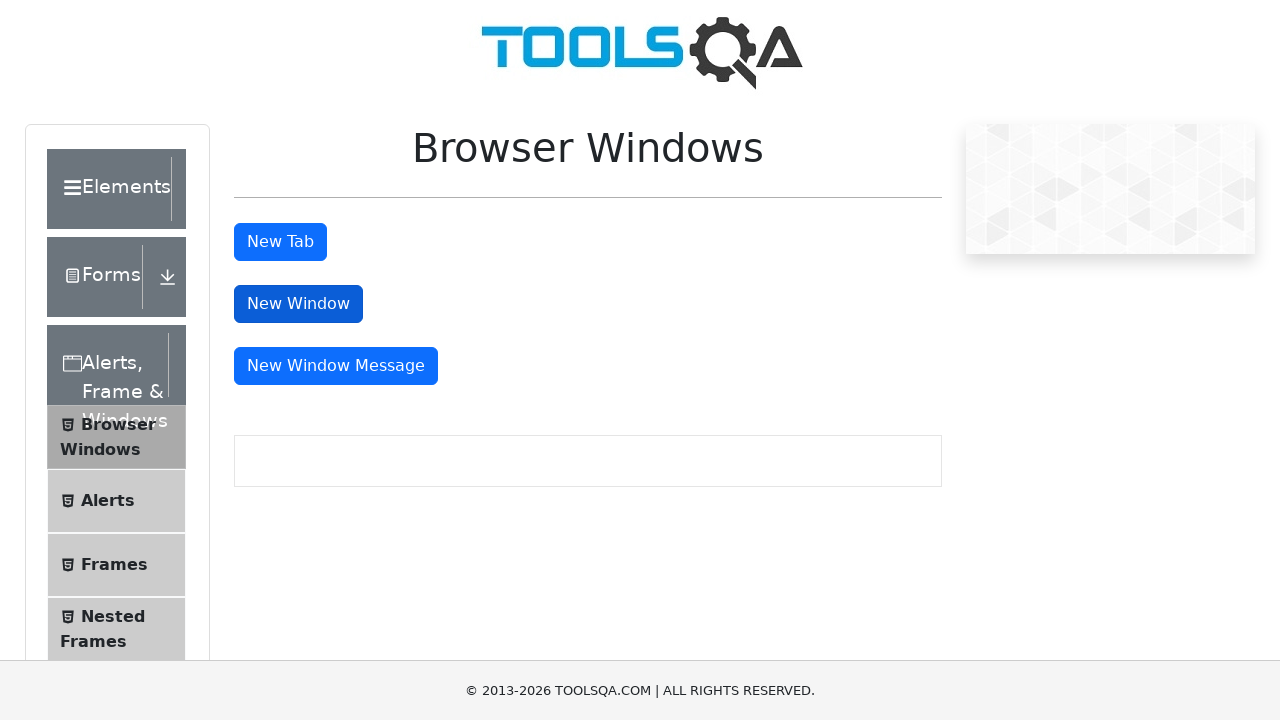

Closed child window
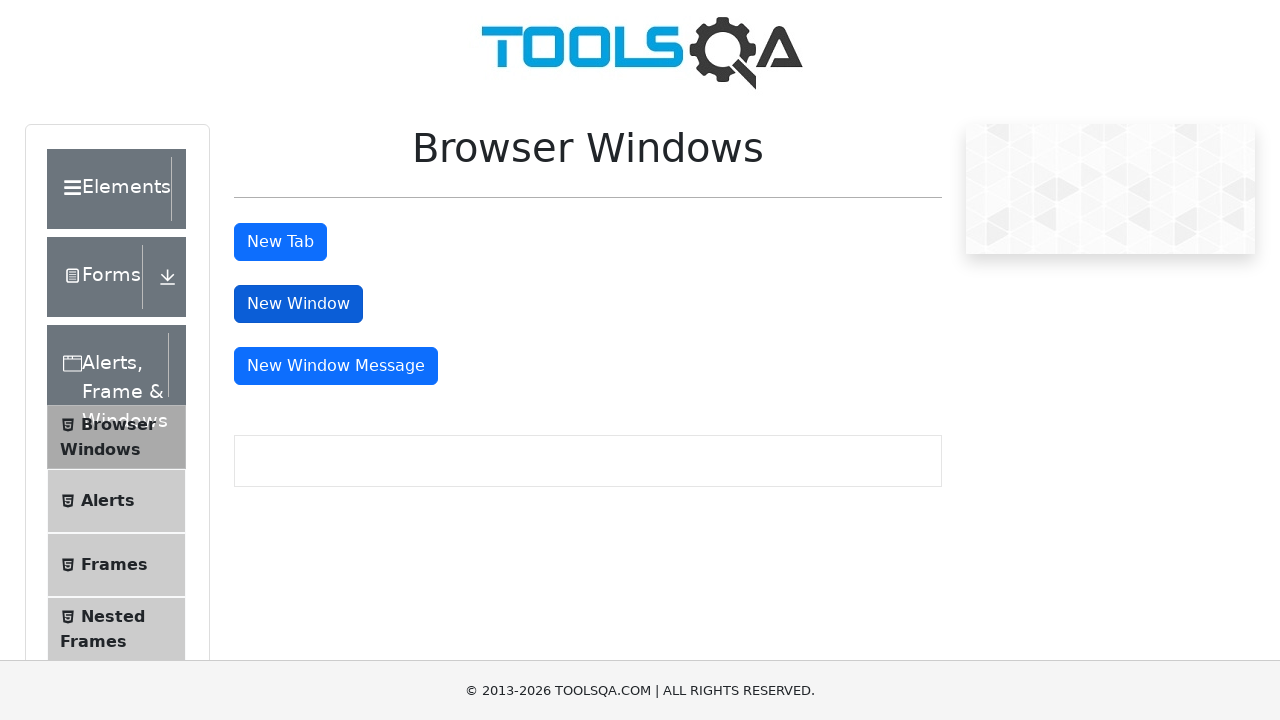

Brought child page to front
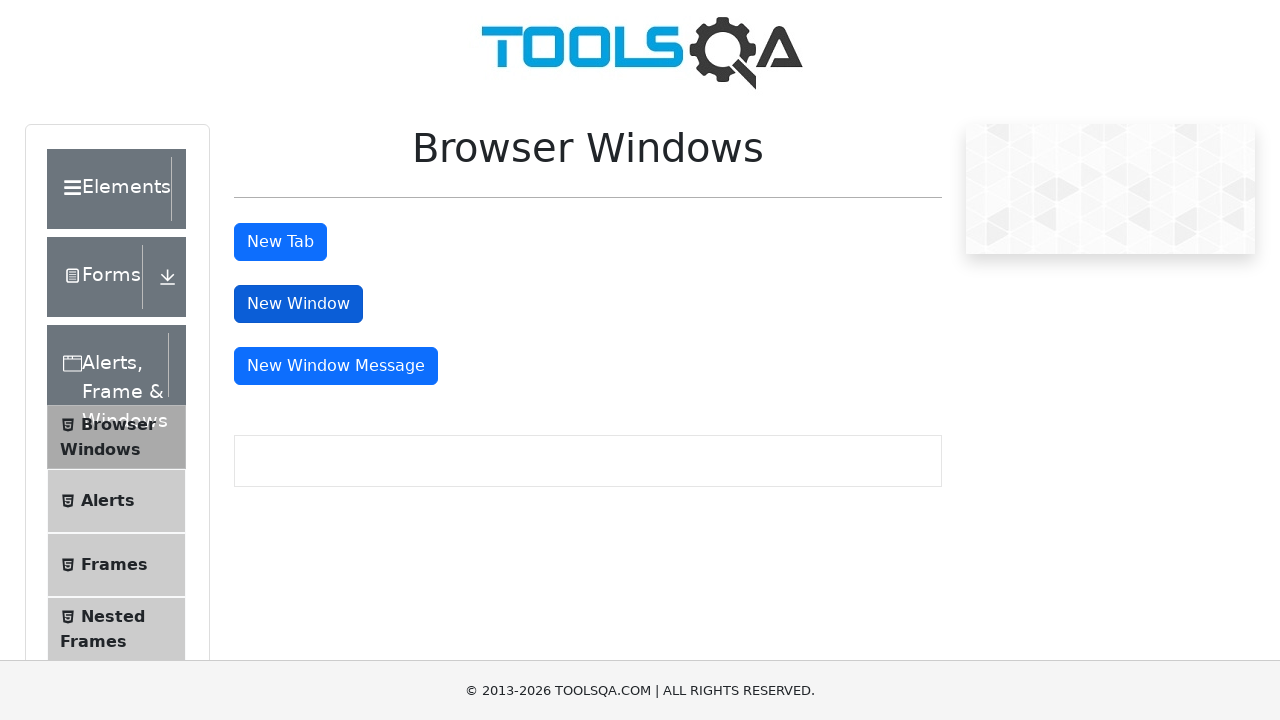

Waited for sample heading to appear in child window
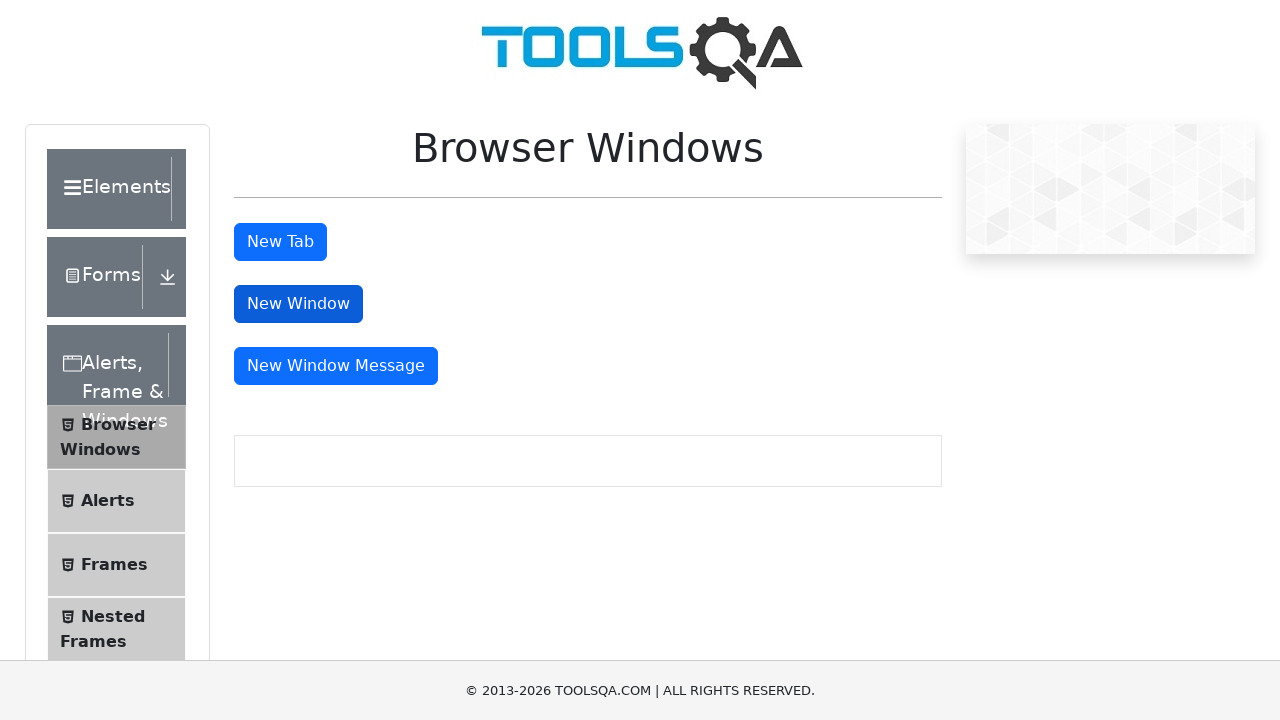

Closed child window
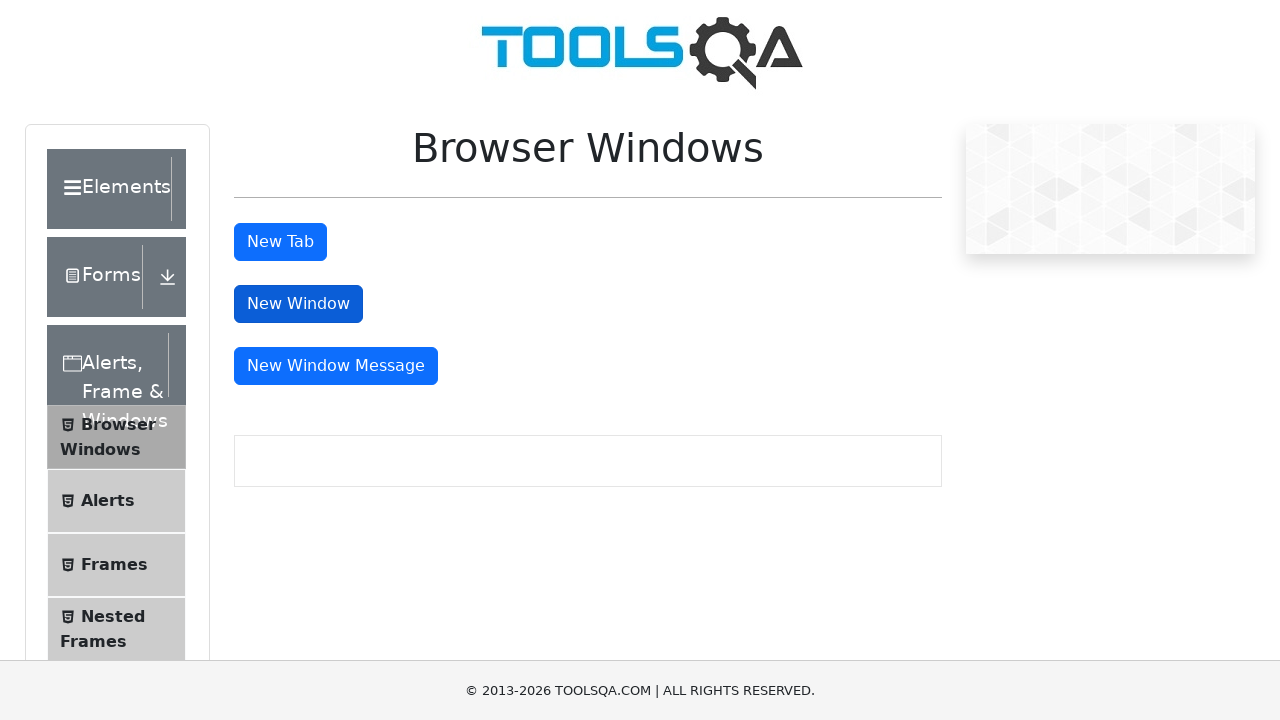

Verified main page is in focus by confirming window button selector exists
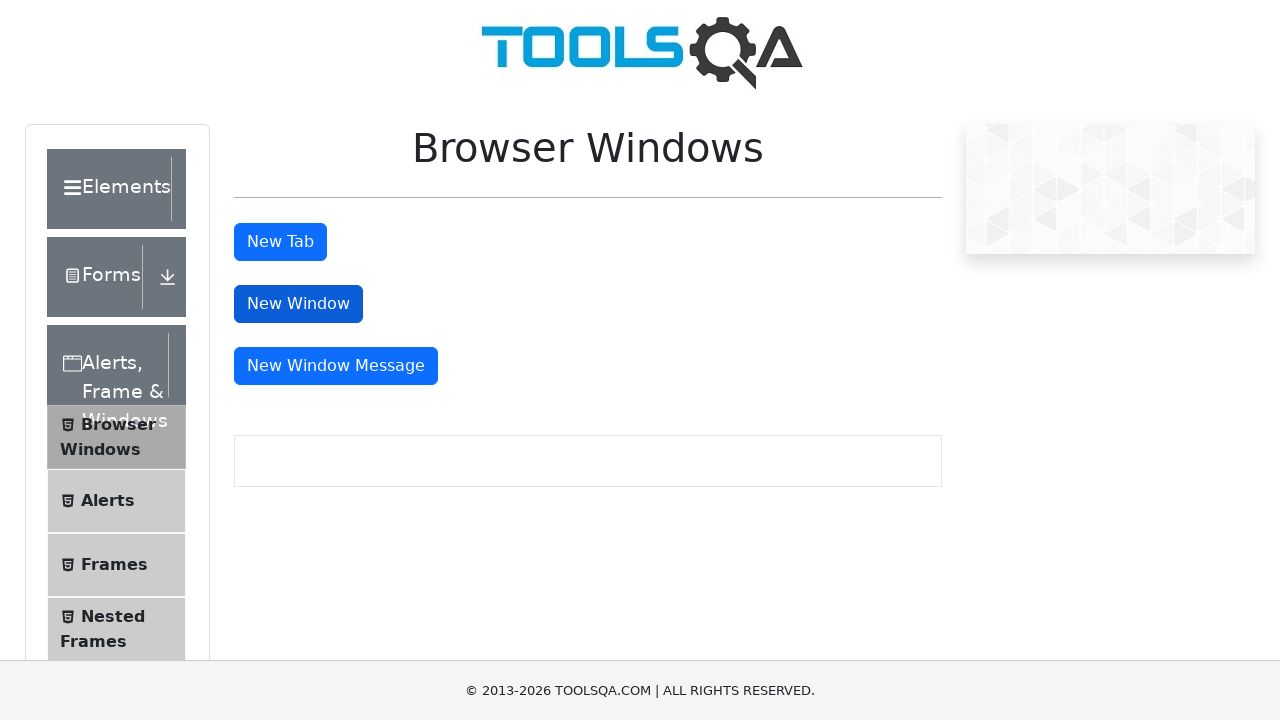

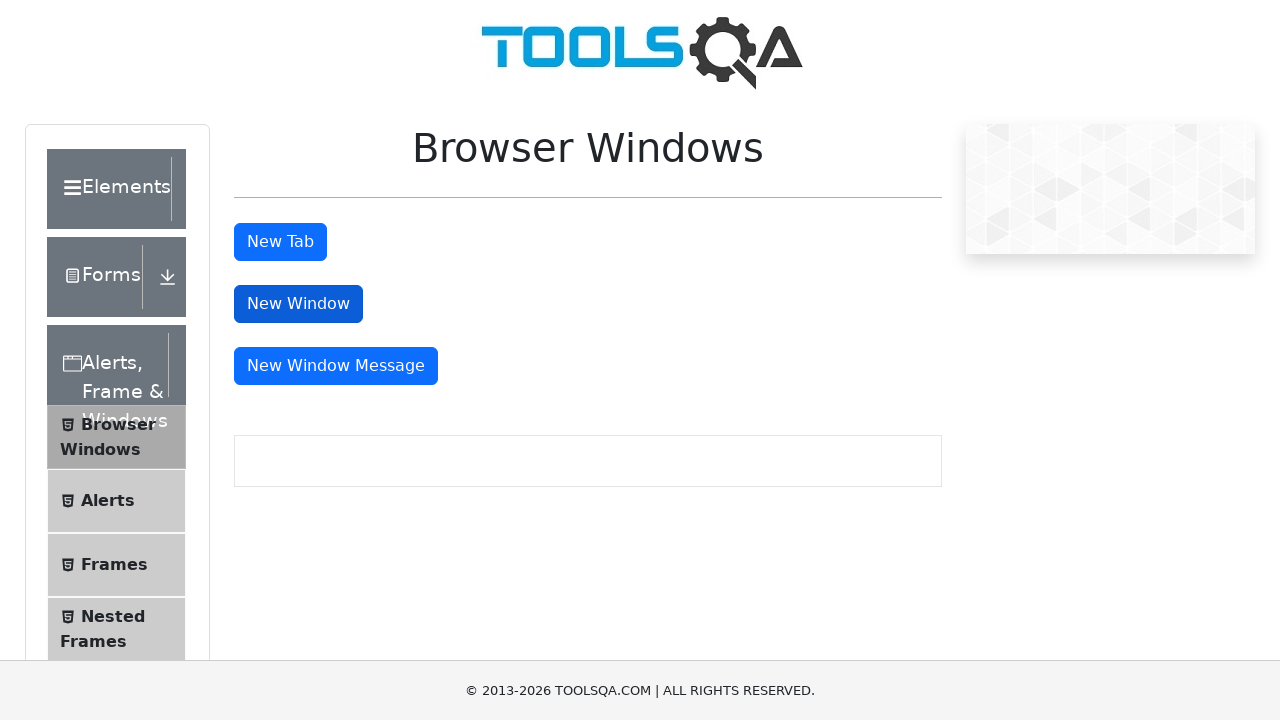